Tests the Web Tables feature on demoqa.com by navigating to the Elements section, opening the Web Tables page, clicking the Add button, and filling out a registration form with personal information including name, email, age, salary, and department.

Starting URL: https://demoqa.com

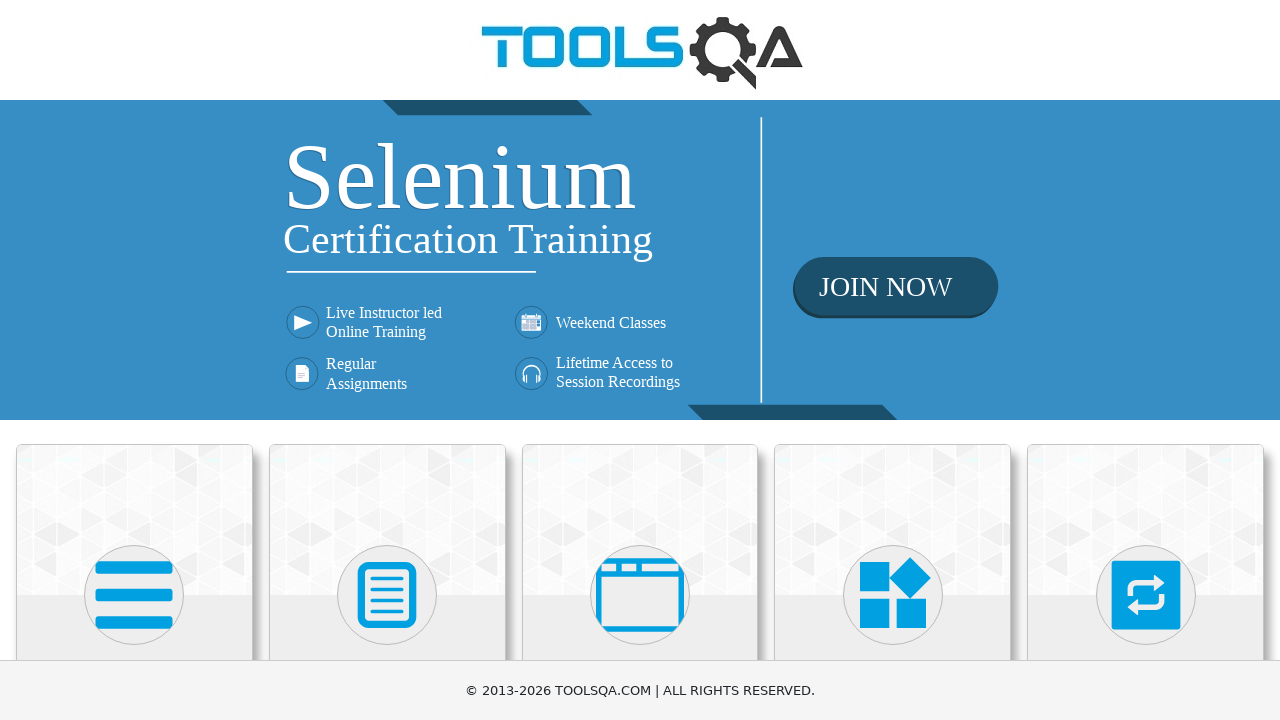

Scrolled down the page by 400 pixels
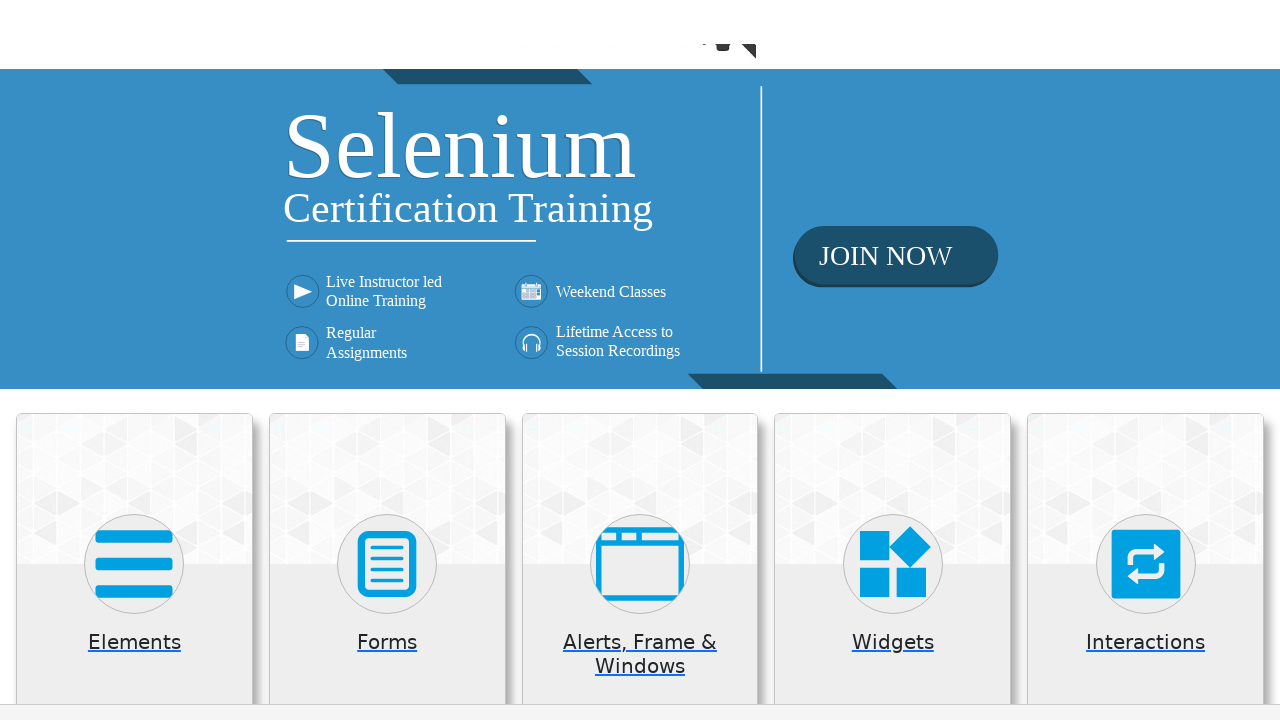

Clicked on Elements card at (134, 273) on xpath=//h5[text()='Elements']
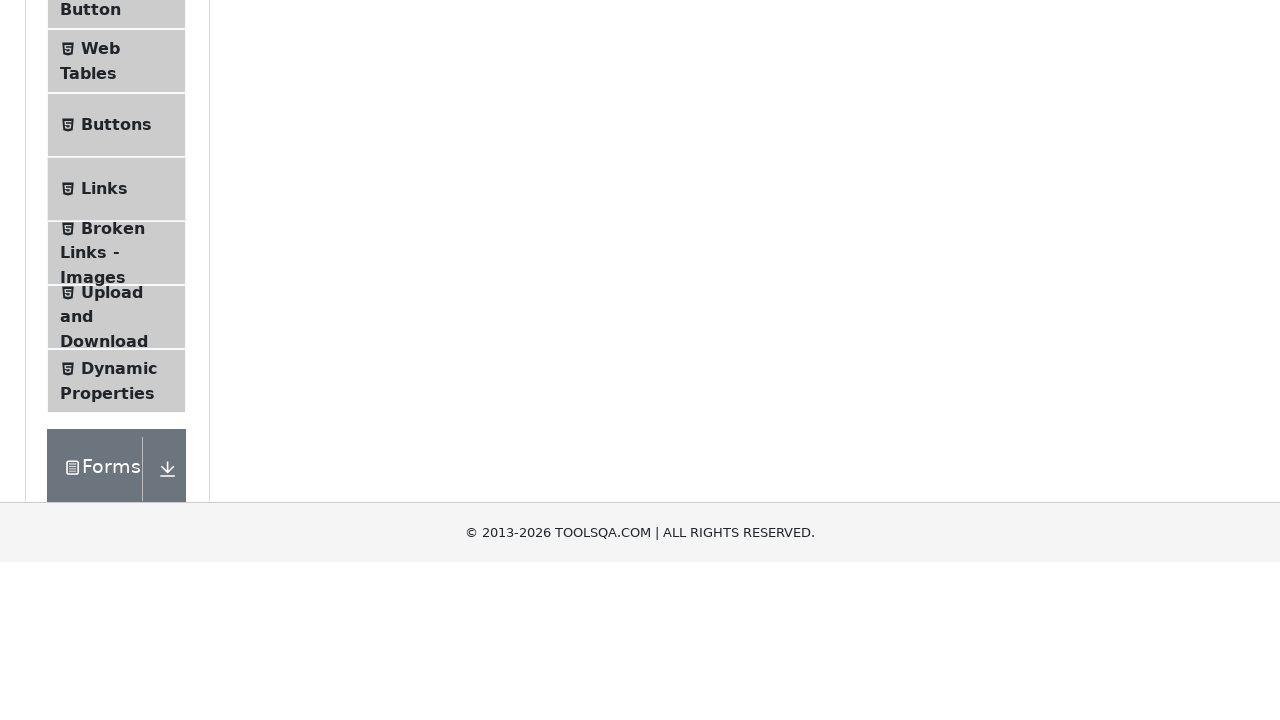

Clicked on Web Tables menu item at (100, 440) on xpath=//span[text()='Web Tables']
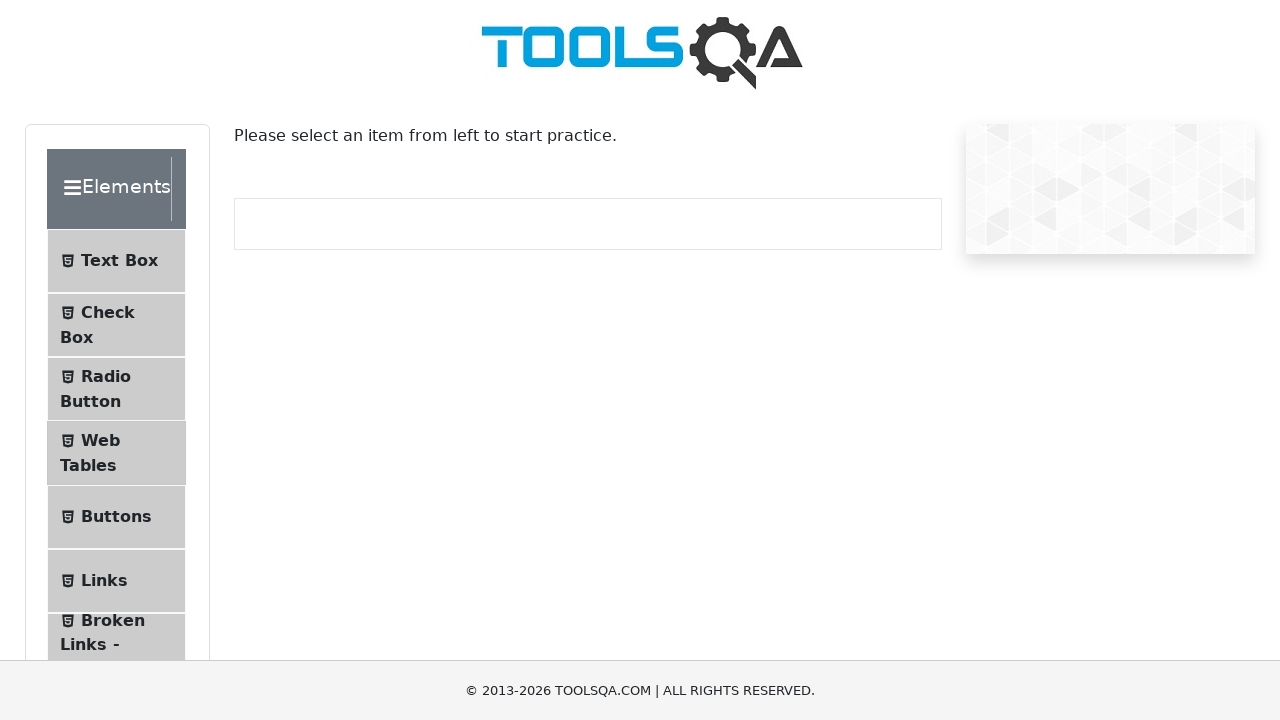

Clicked Add button to open registration form at (274, 250) on #addNewRecordButton
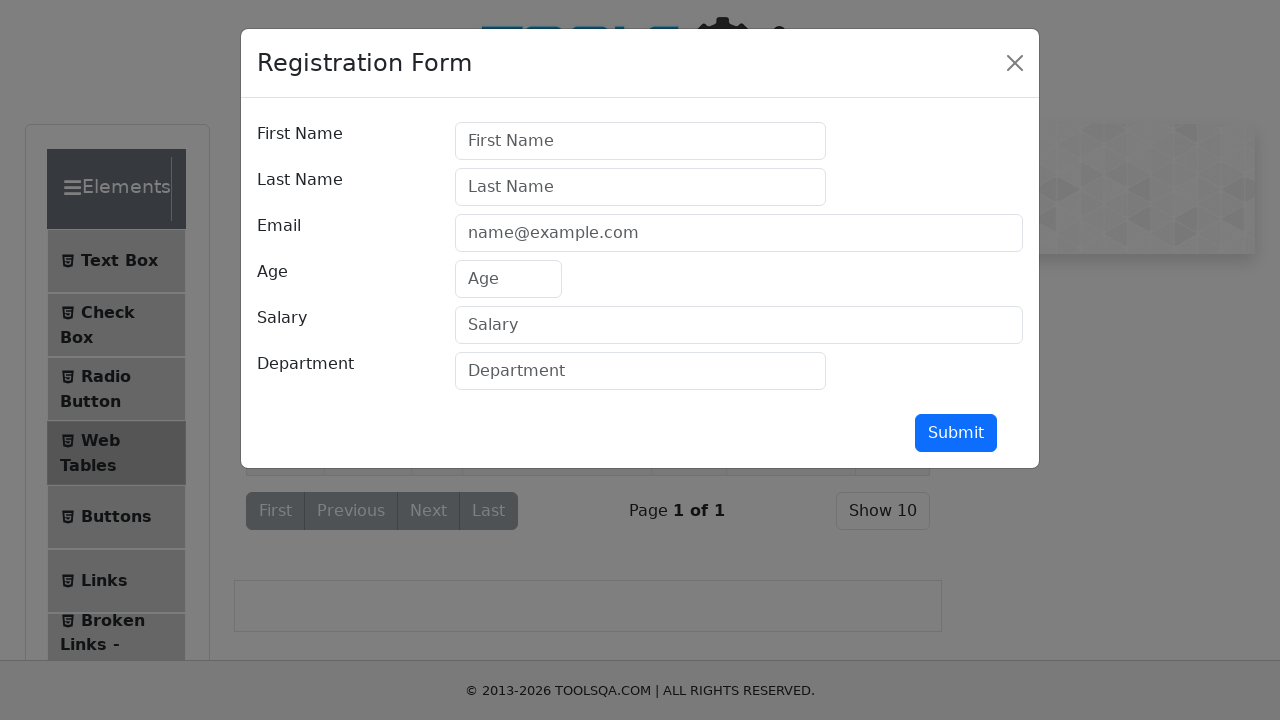

Filled in First Name field with 'Alina' on #firstName
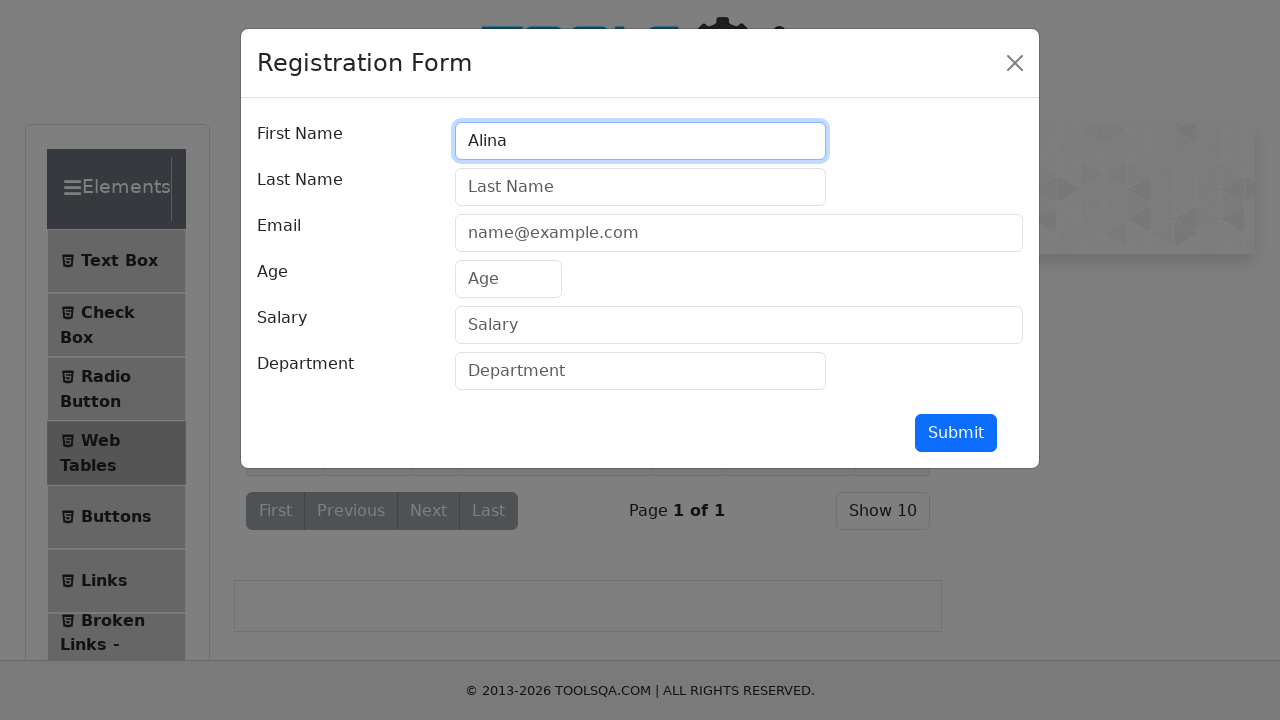

Filled in Last Name field with 'Alex' on #lastName
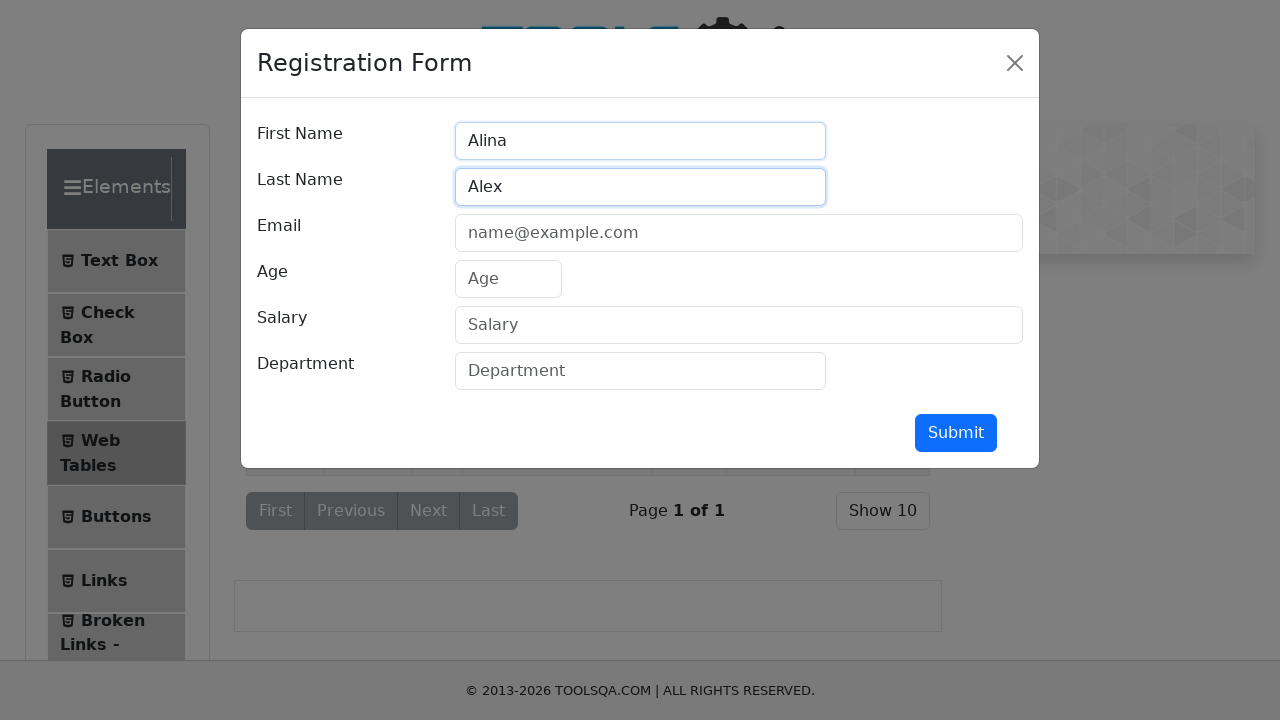

Filled in Email field with 'alex.alina@gmail.com' on #userEmail
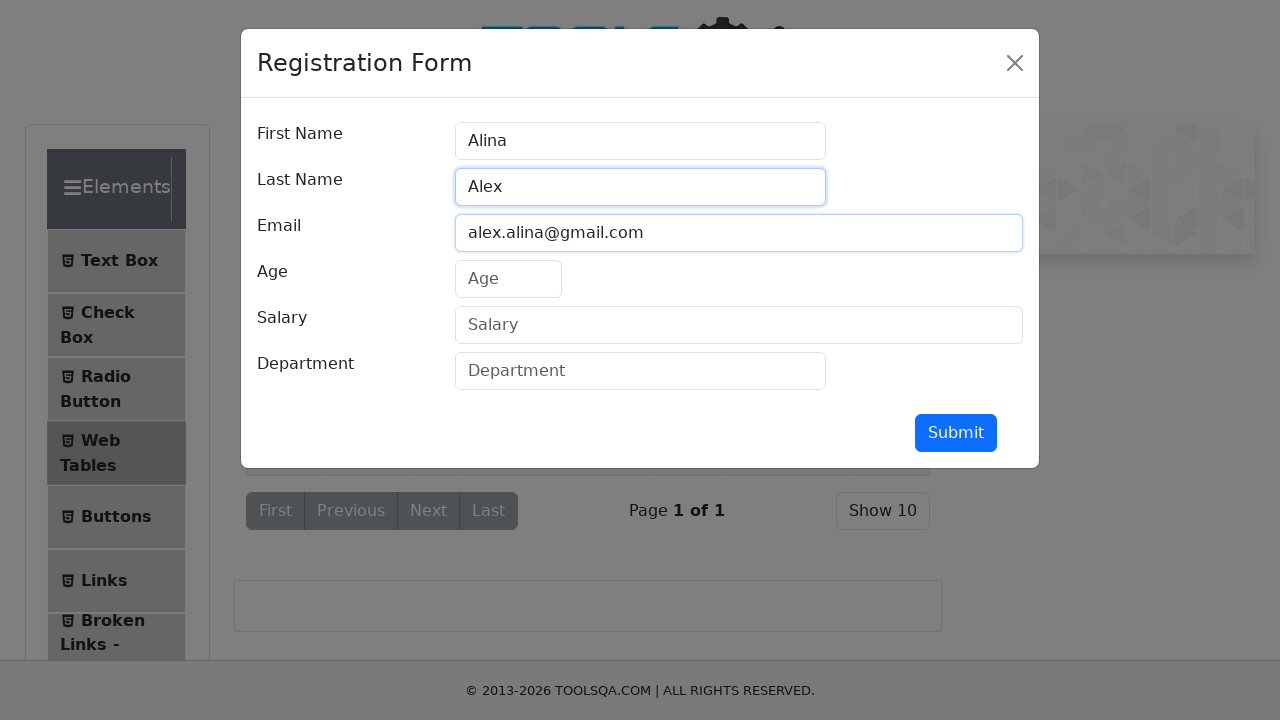

Filled in Age field with '34' on #age
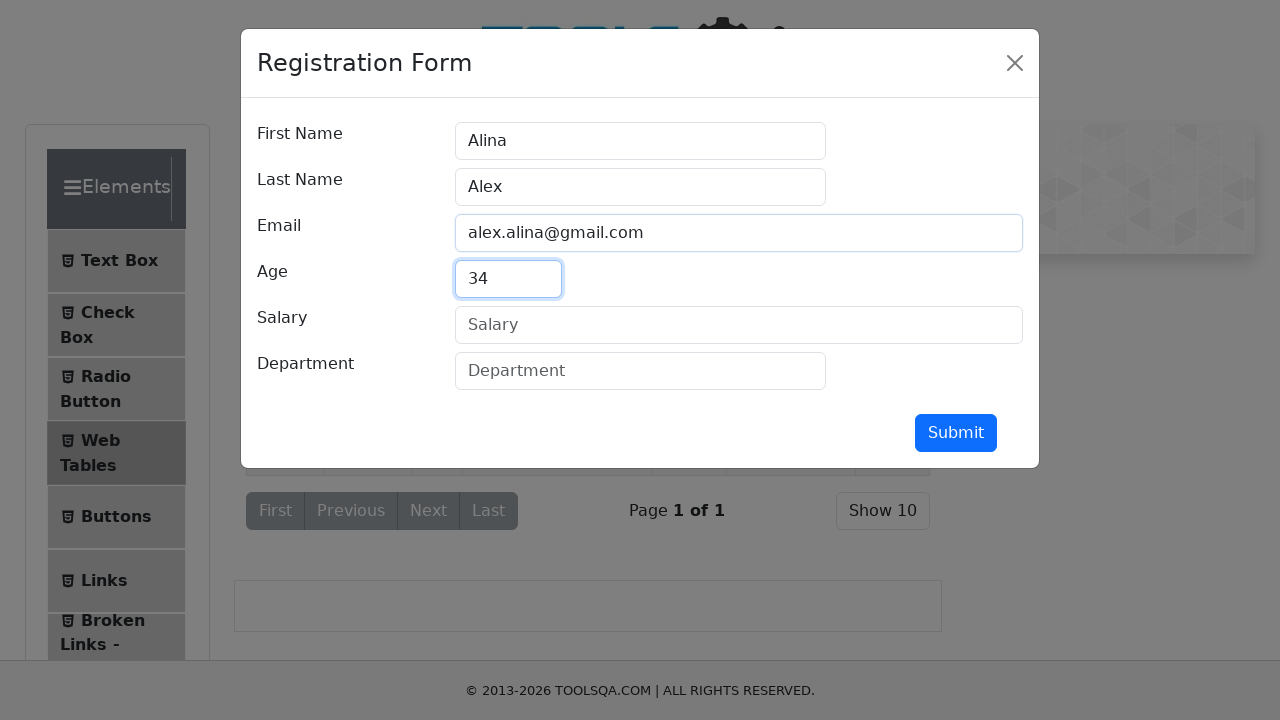

Filled in Salary field with '23456' on #salary
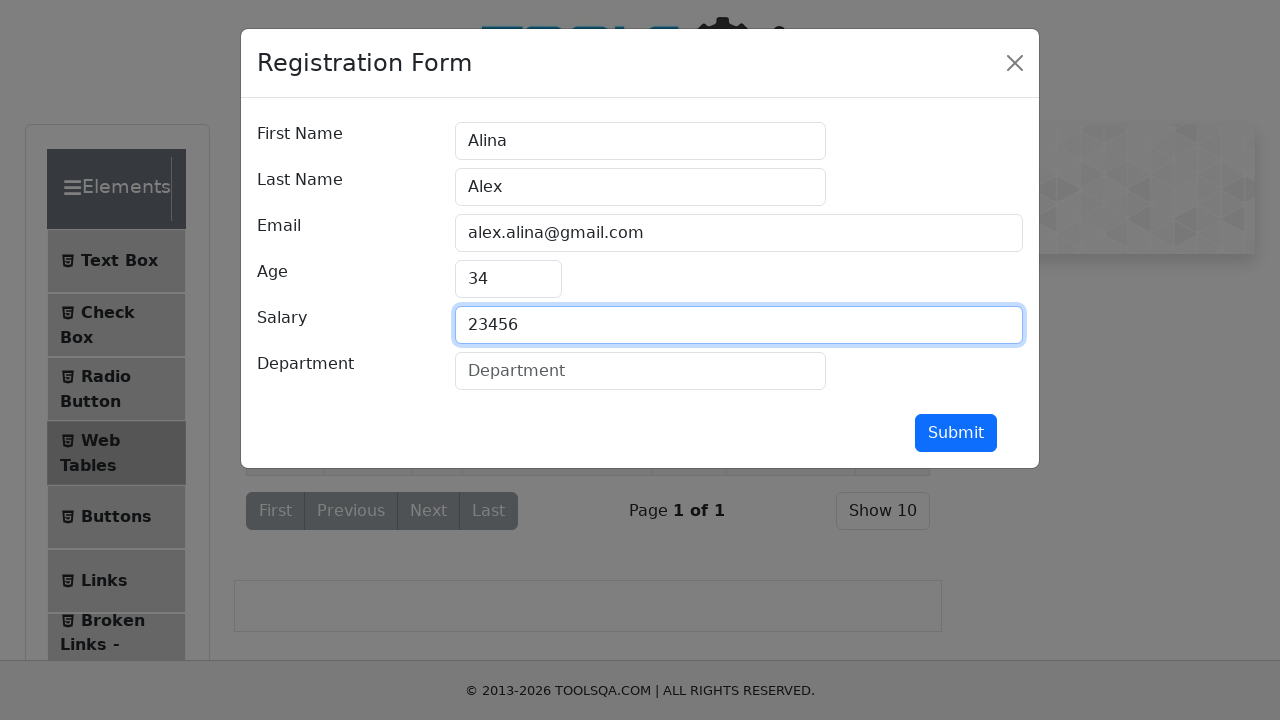

Filled in Department field with 'Contabilitate' on #department
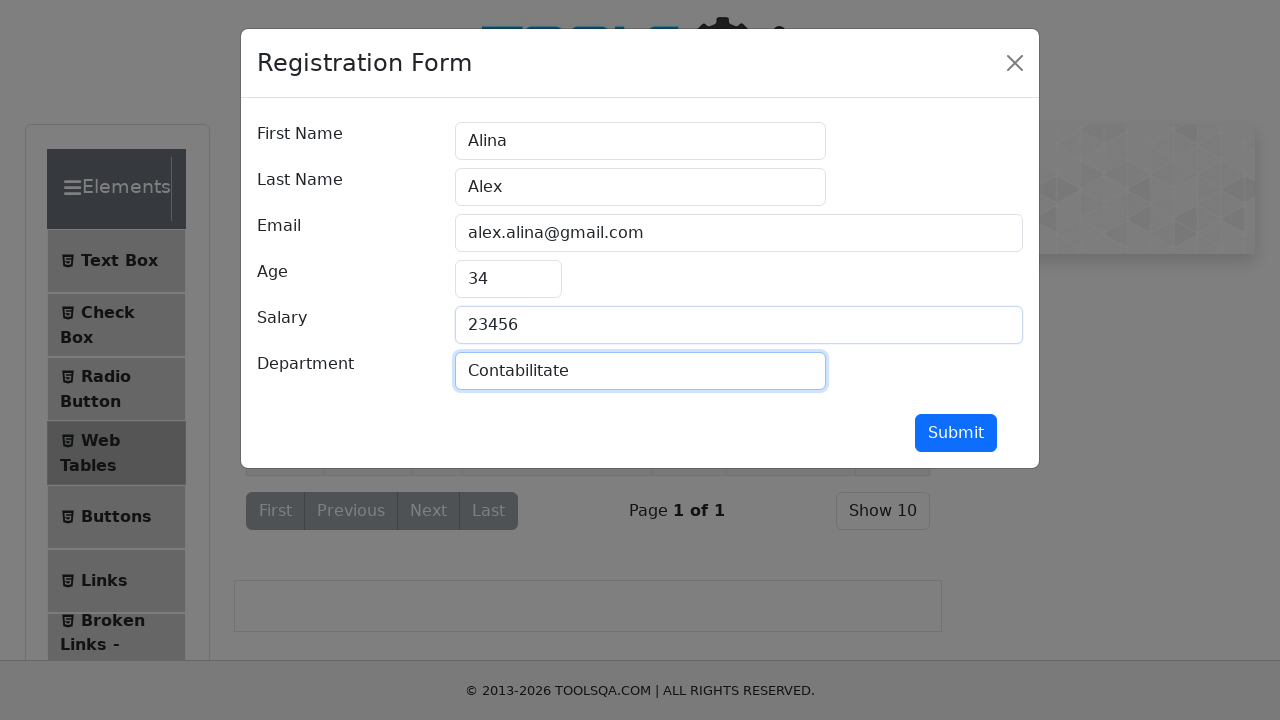

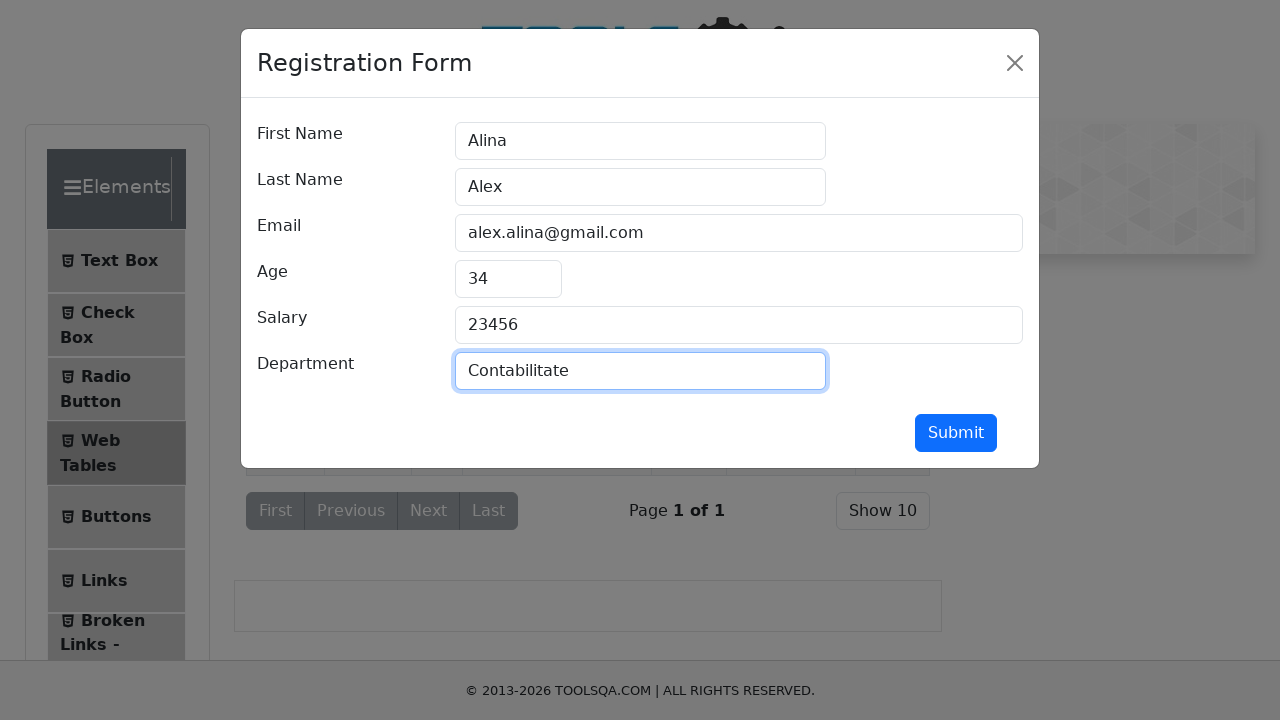